Tests drag and drop functionality by dragging three elements (angular, mongo, node) to a drop area

Starting URL: https://demo.automationtesting.in/Static.html

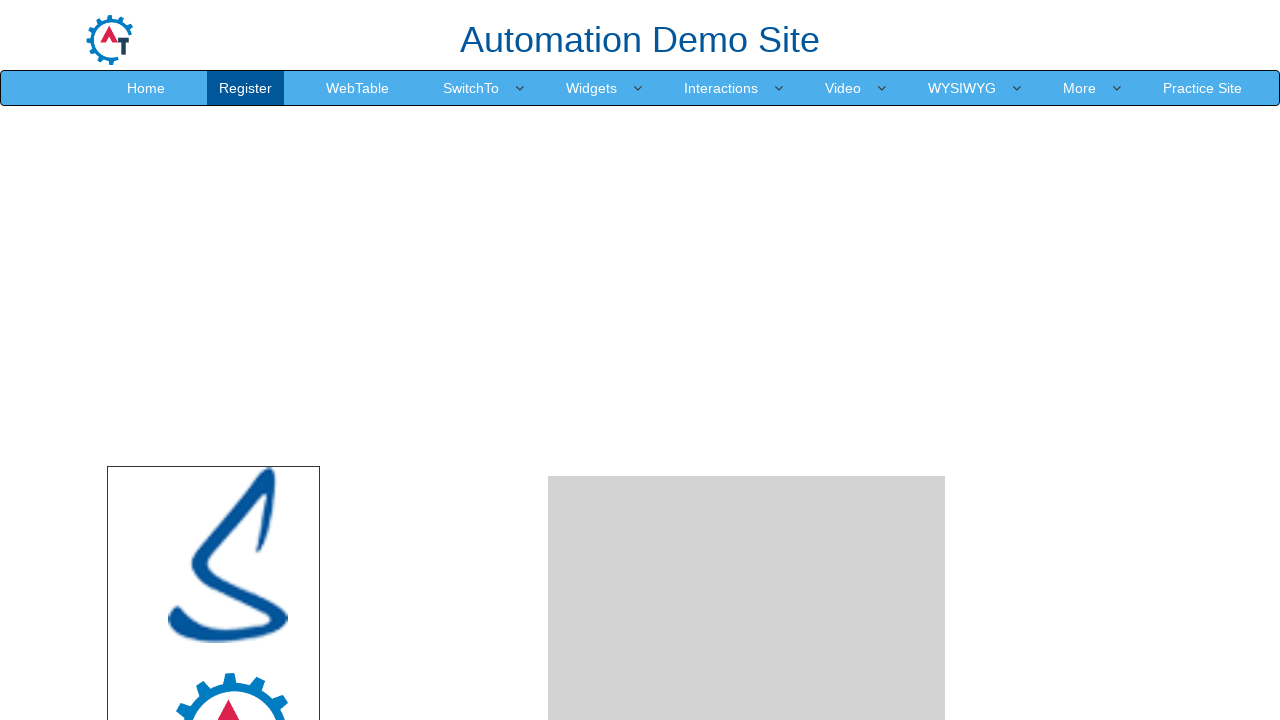

Dragged and dropped angular element to drop area at (747, 481)
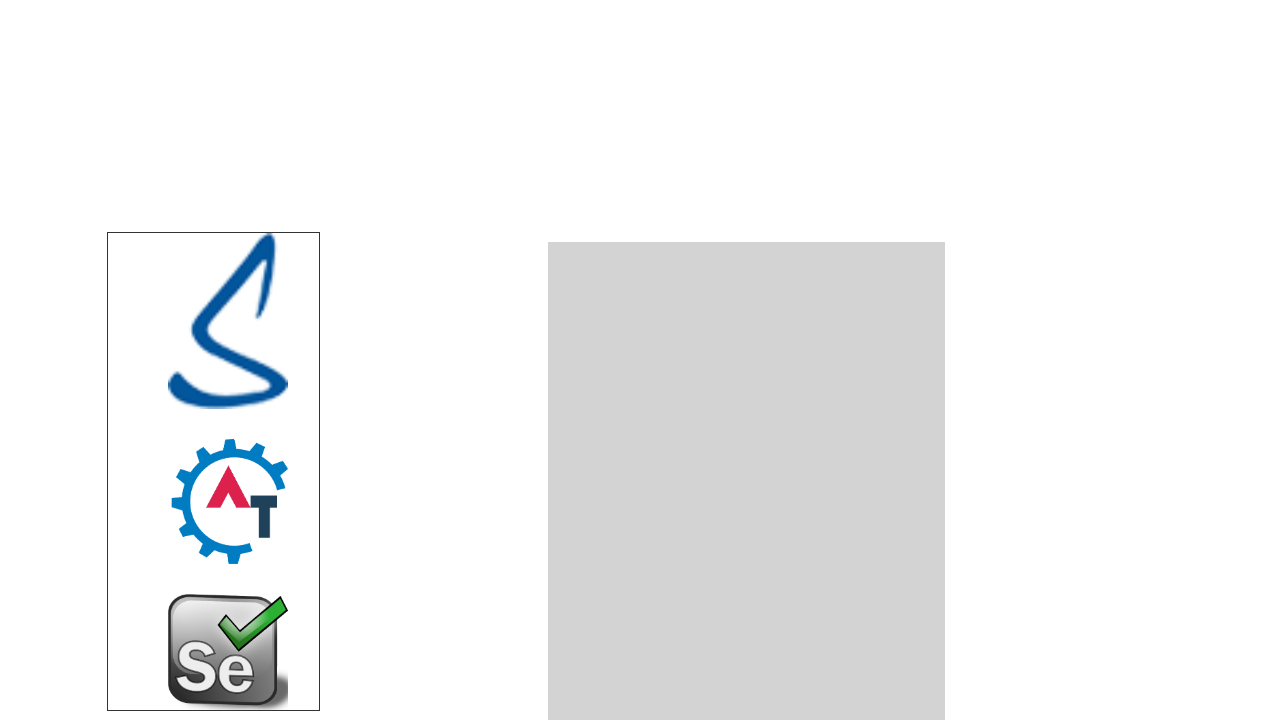

Dragged and dropped mongo element to drop area at (747, 481)
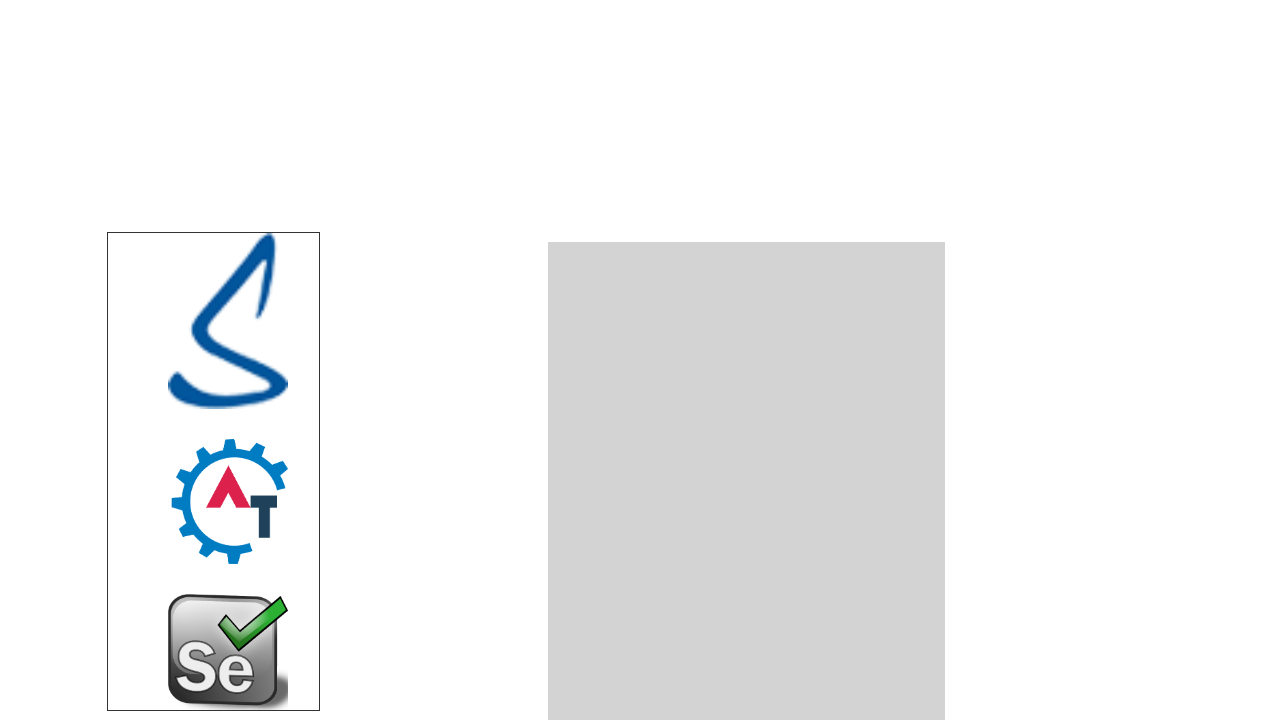

Dragged and dropped node element to drop area at (747, 481)
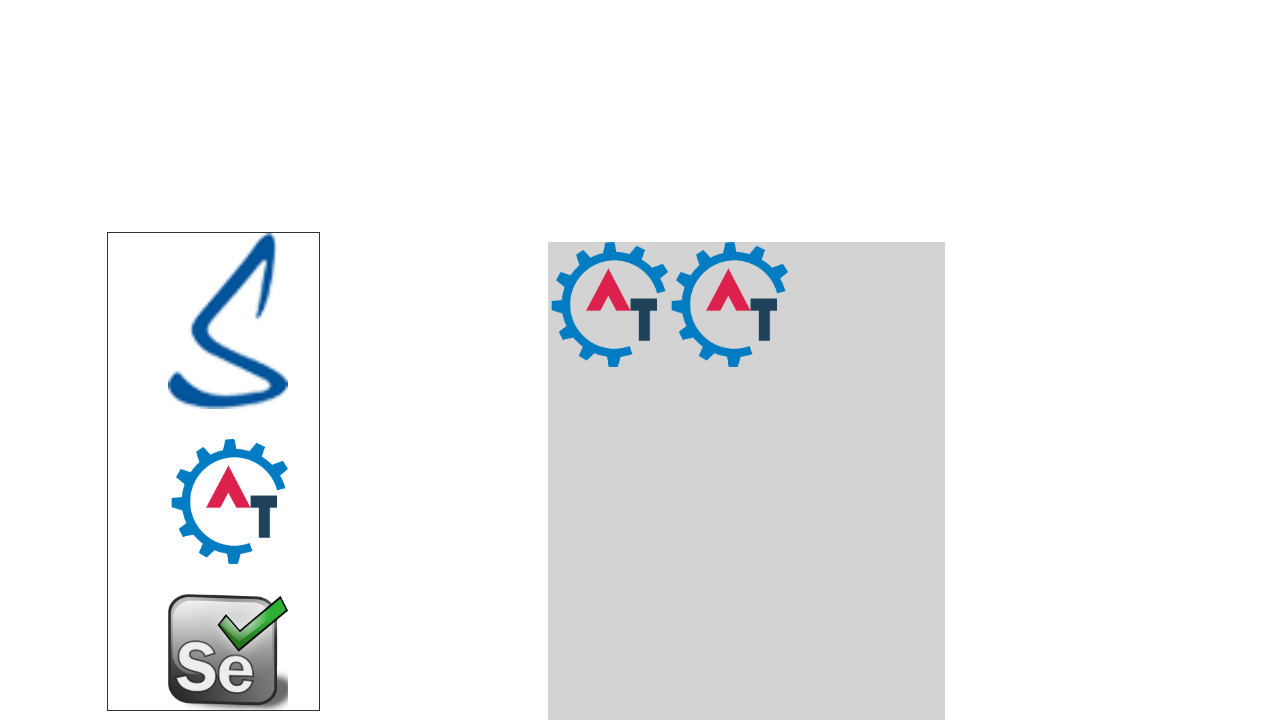

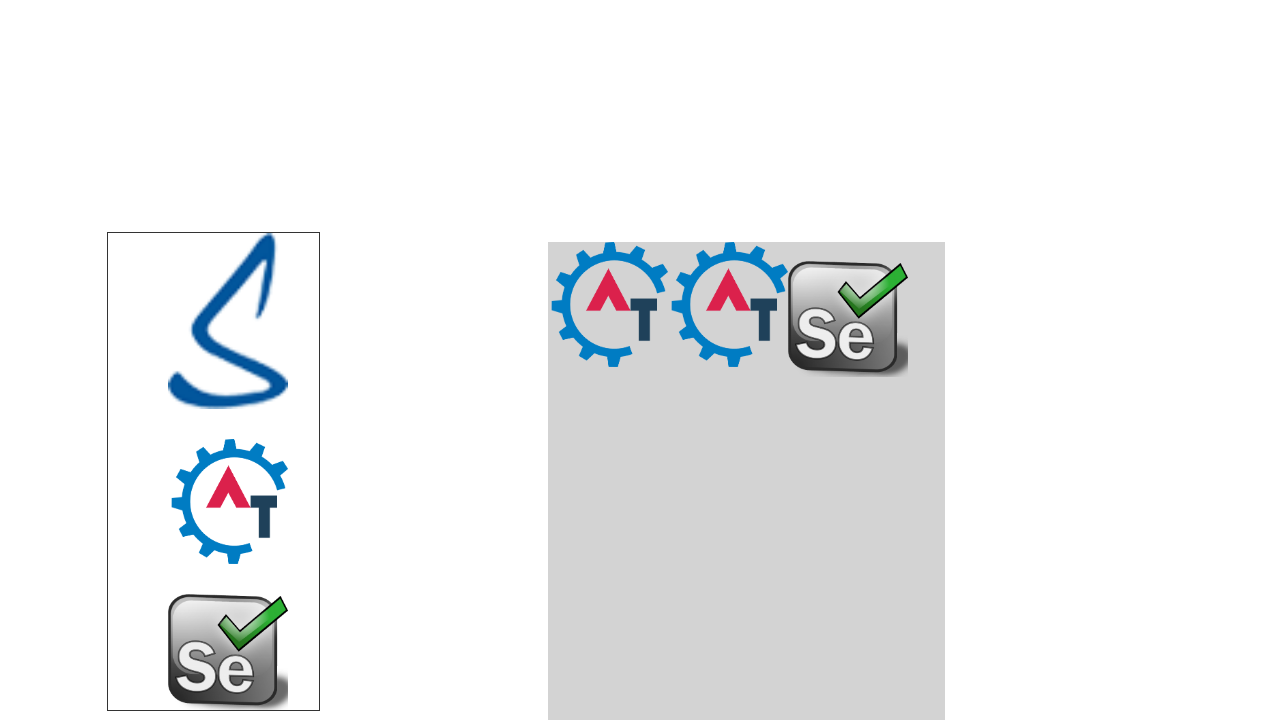